Directly navigates to a YouTube video page (Rick Astley - Never Gonna Give You Up)

Starting URL: https://www.youtube.com/watch?v=dQw4w9WgXcQ&ab_channel=RickAstleyVEVO

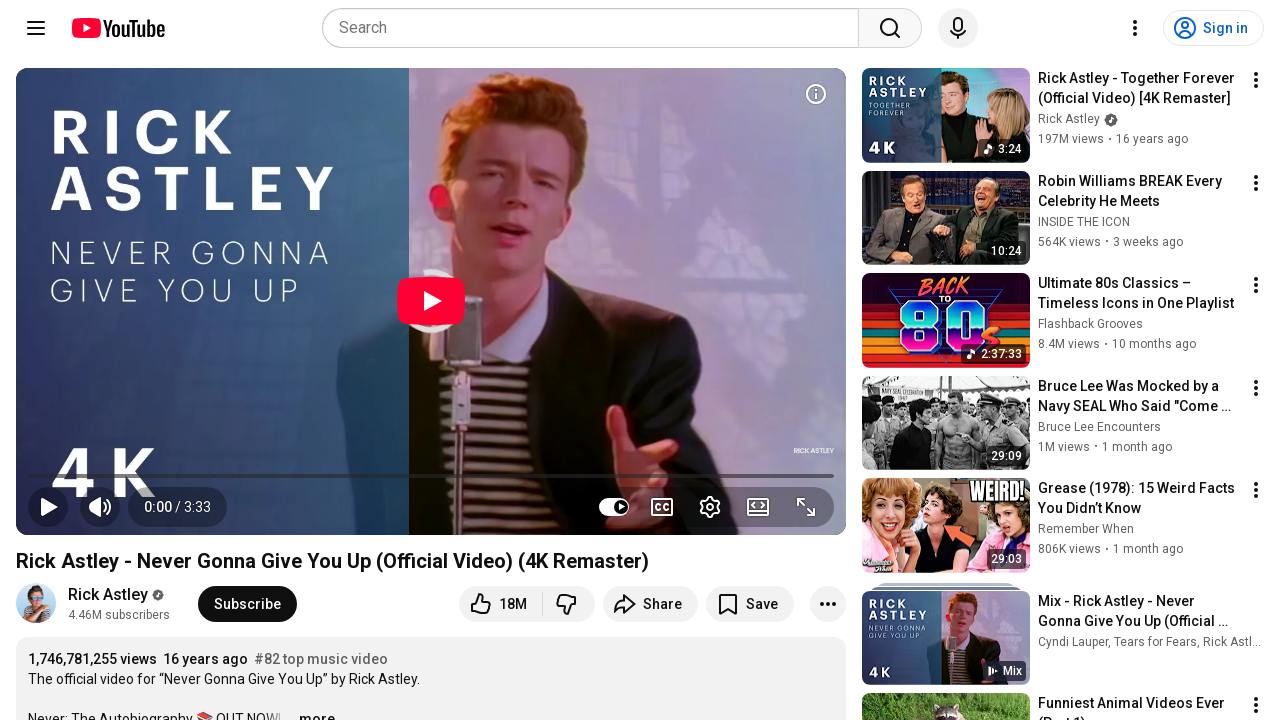

Video player loaded on YouTube page
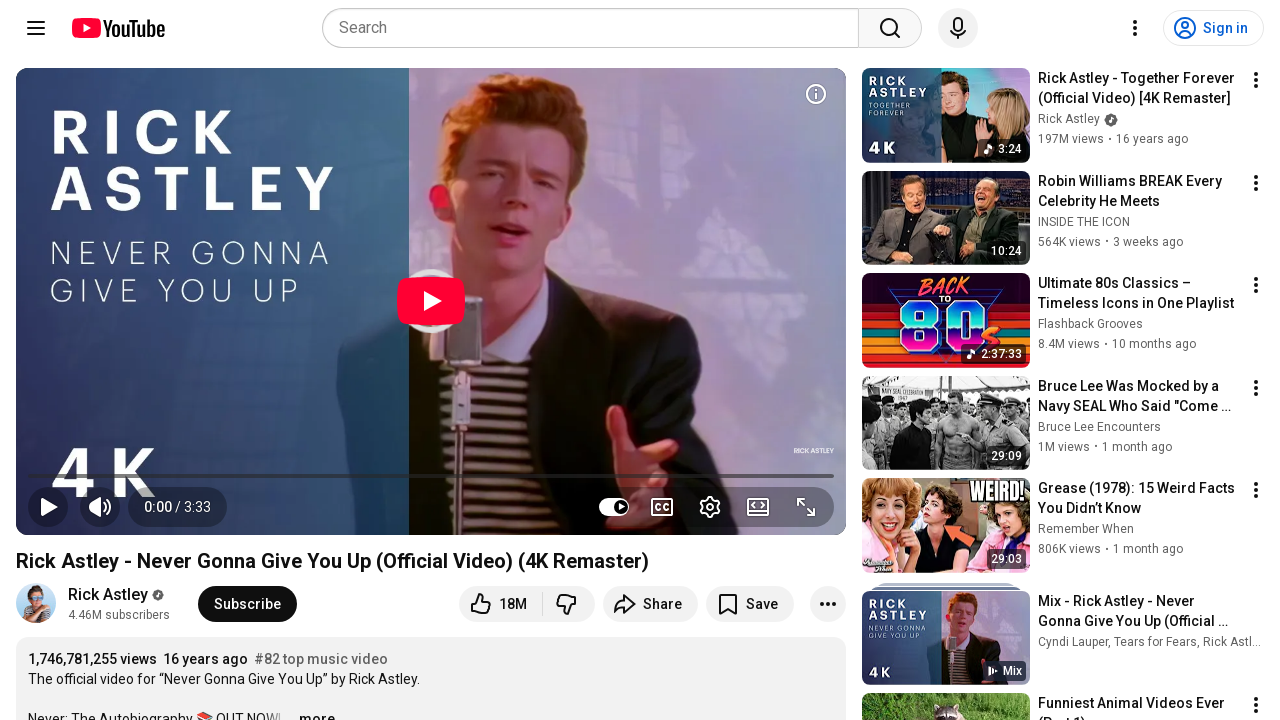

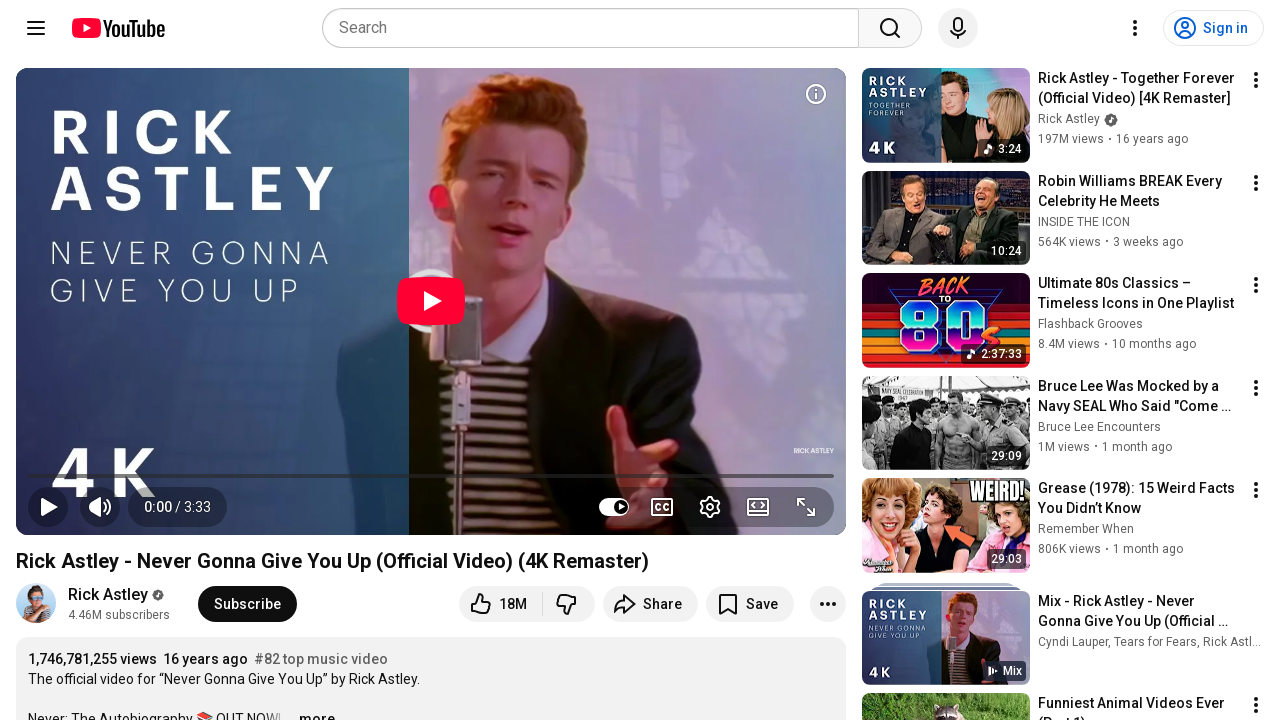